Tests that todo data persists after page reload, maintaining completed state

Starting URL: https://demo.playwright.dev/todomvc

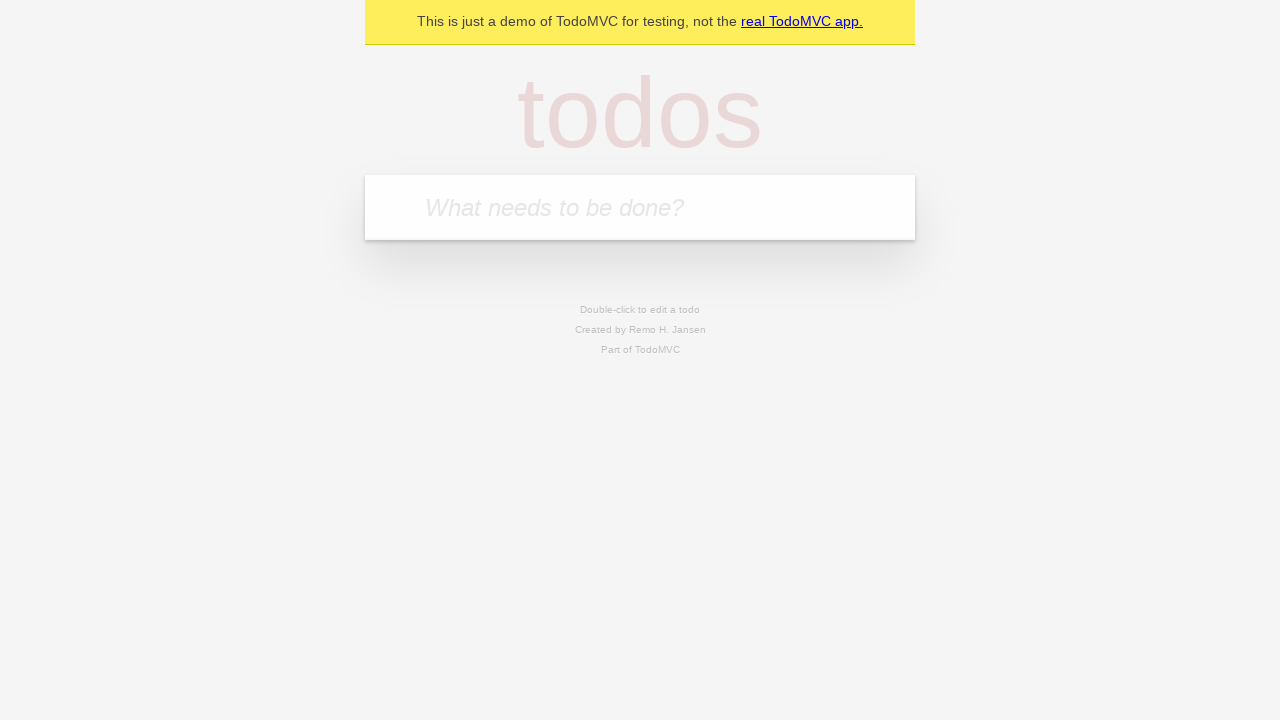

Filled input field with first todo 'buy some cheese' on internal:attr=[placeholder="What needs to be done?"i]
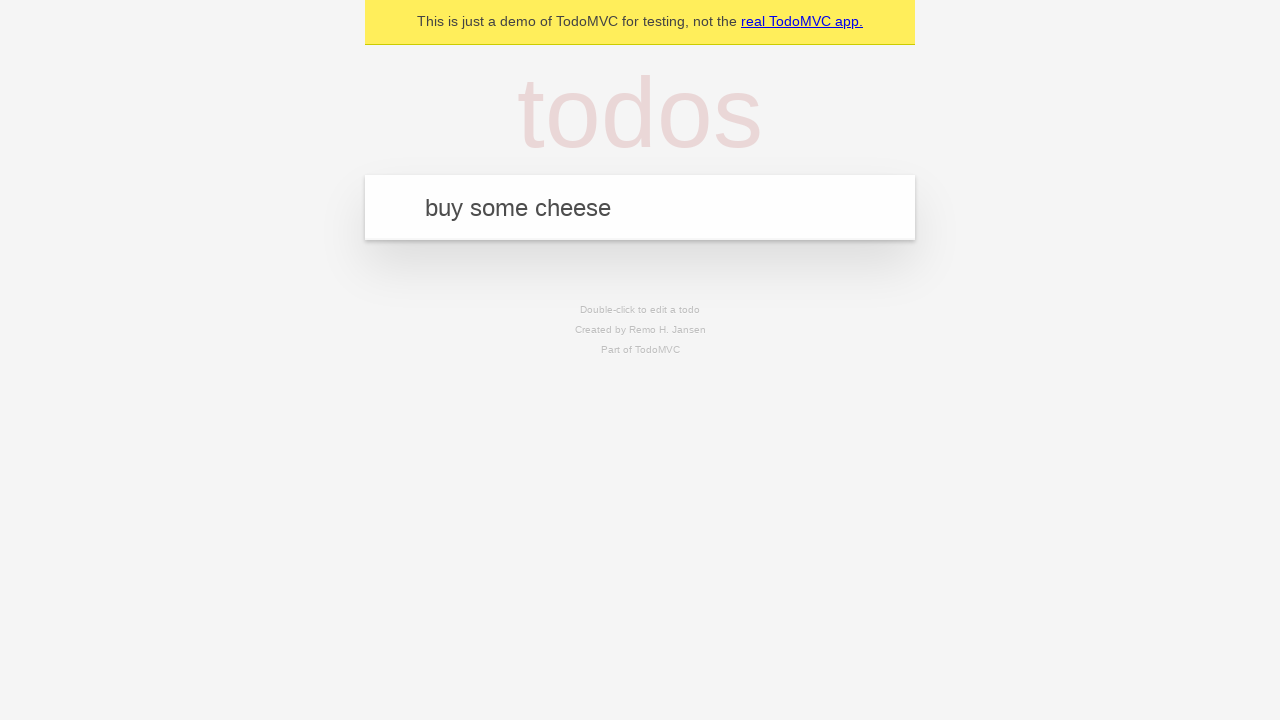

Pressed Enter to add first todo on internal:attr=[placeholder="What needs to be done?"i]
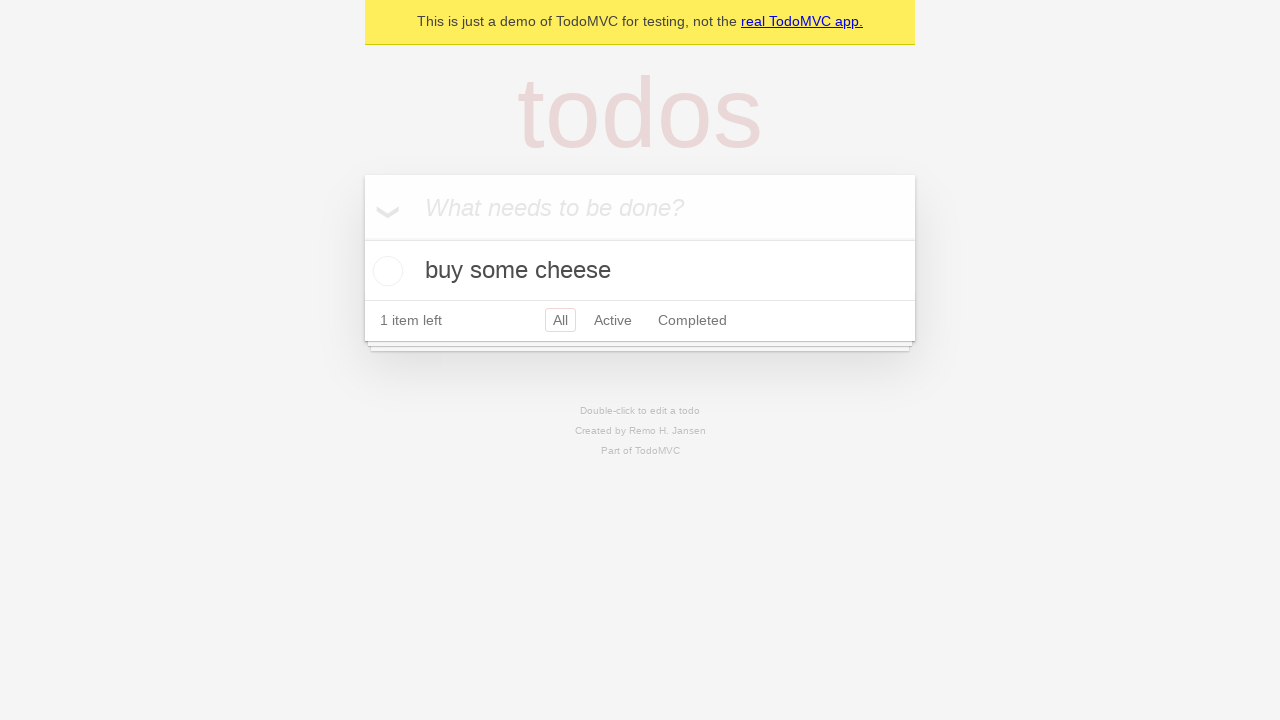

Filled input field with second todo 'feed the cat' on internal:attr=[placeholder="What needs to be done?"i]
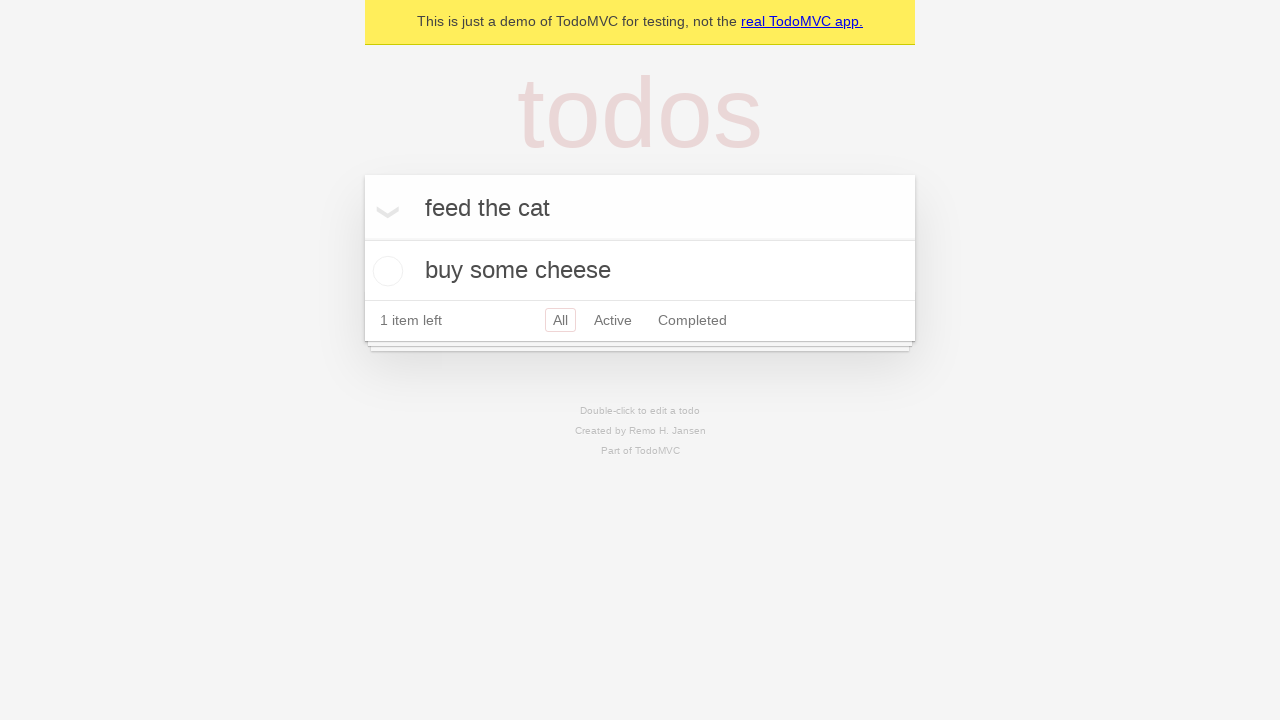

Pressed Enter to add second todo on internal:attr=[placeholder="What needs to be done?"i]
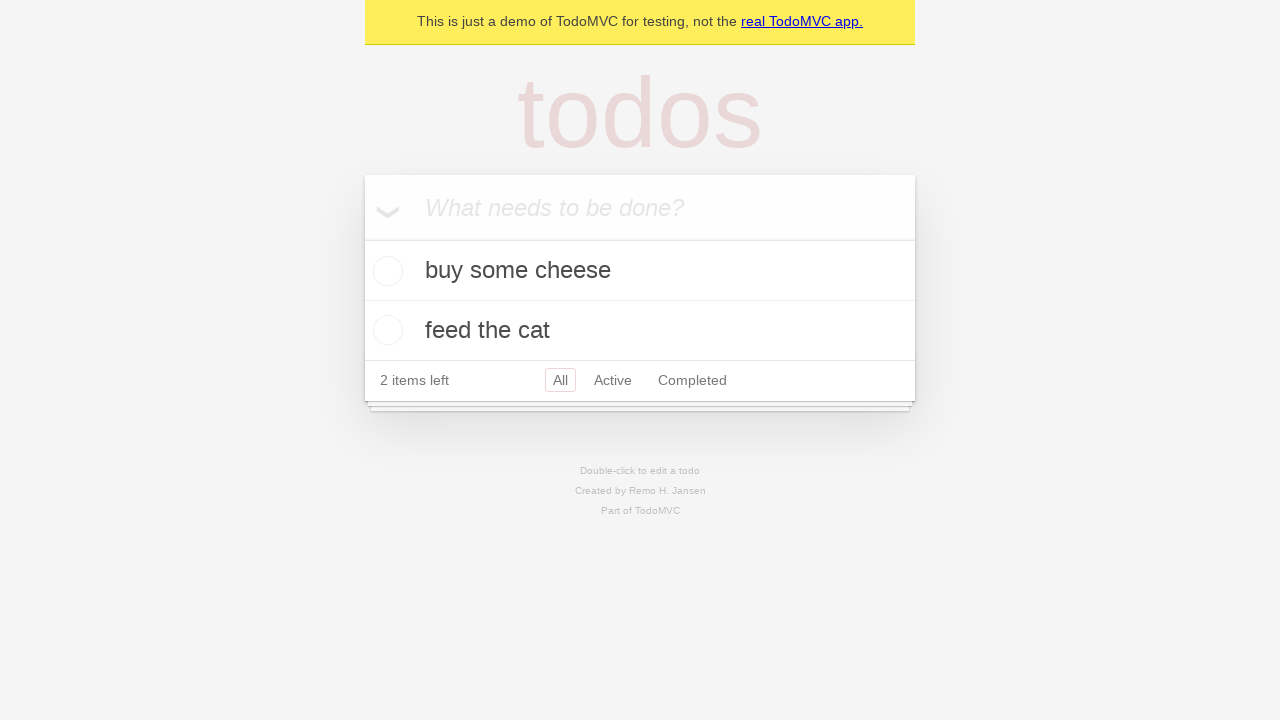

Checked the first todo to mark it as completed at (385, 271) on [data-testid='todo-item'] >> nth=0 >> internal:role=checkbox
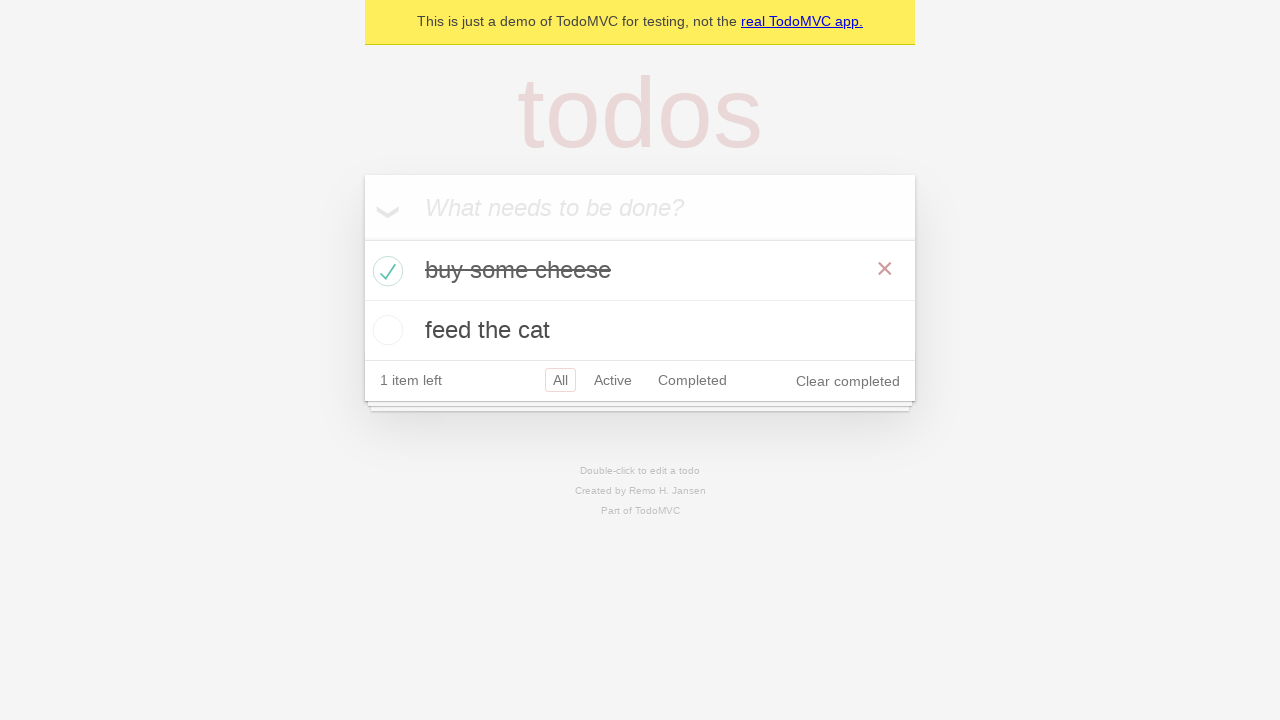

Reloaded the page to test data persistence
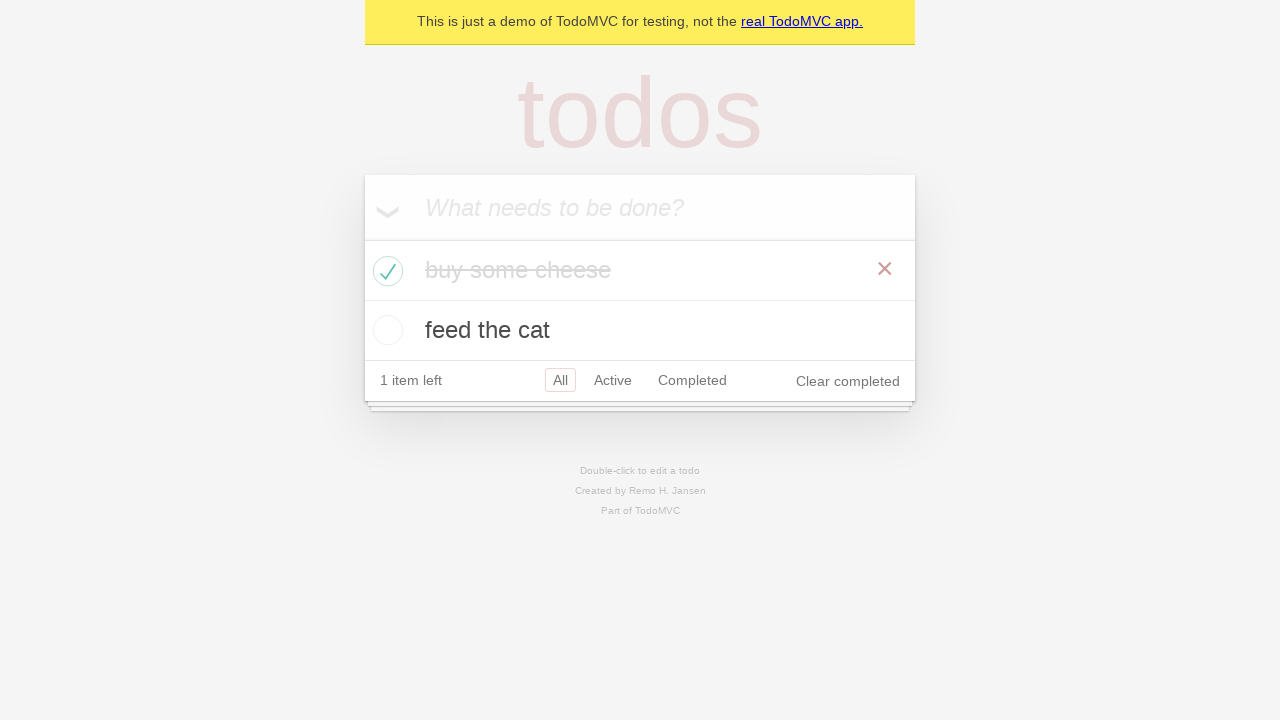

Todo items are visible after page reload
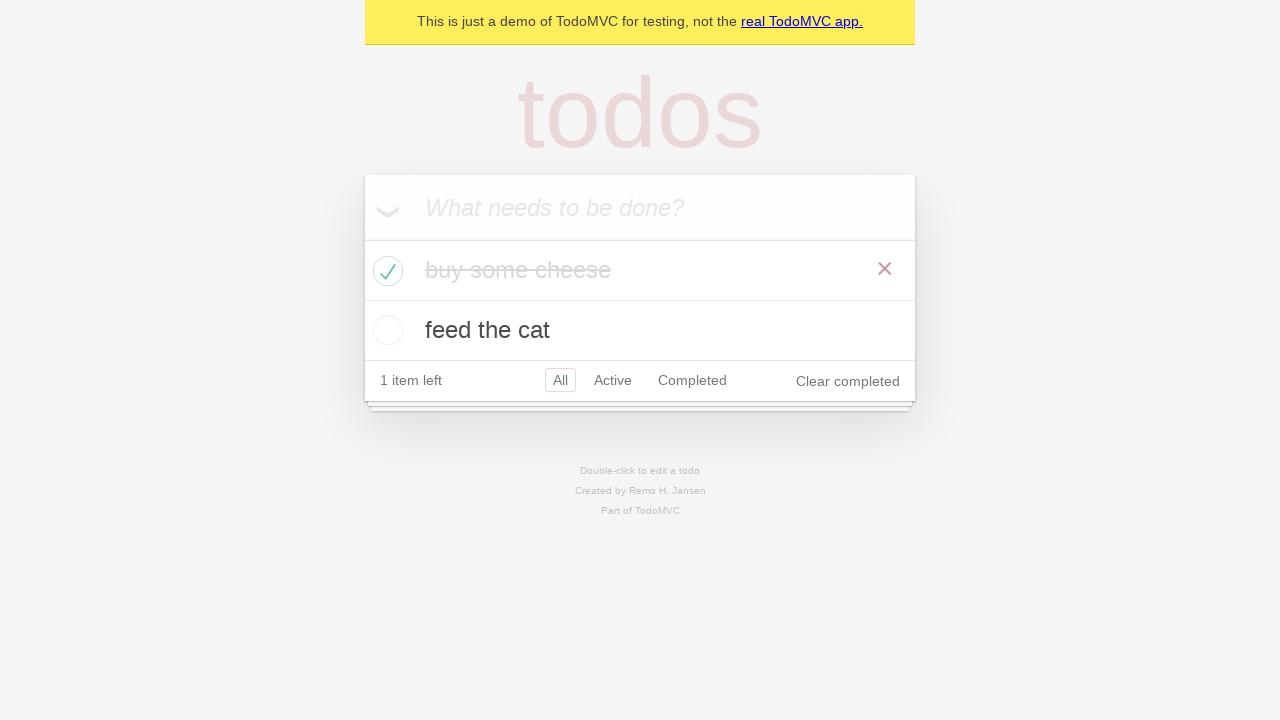

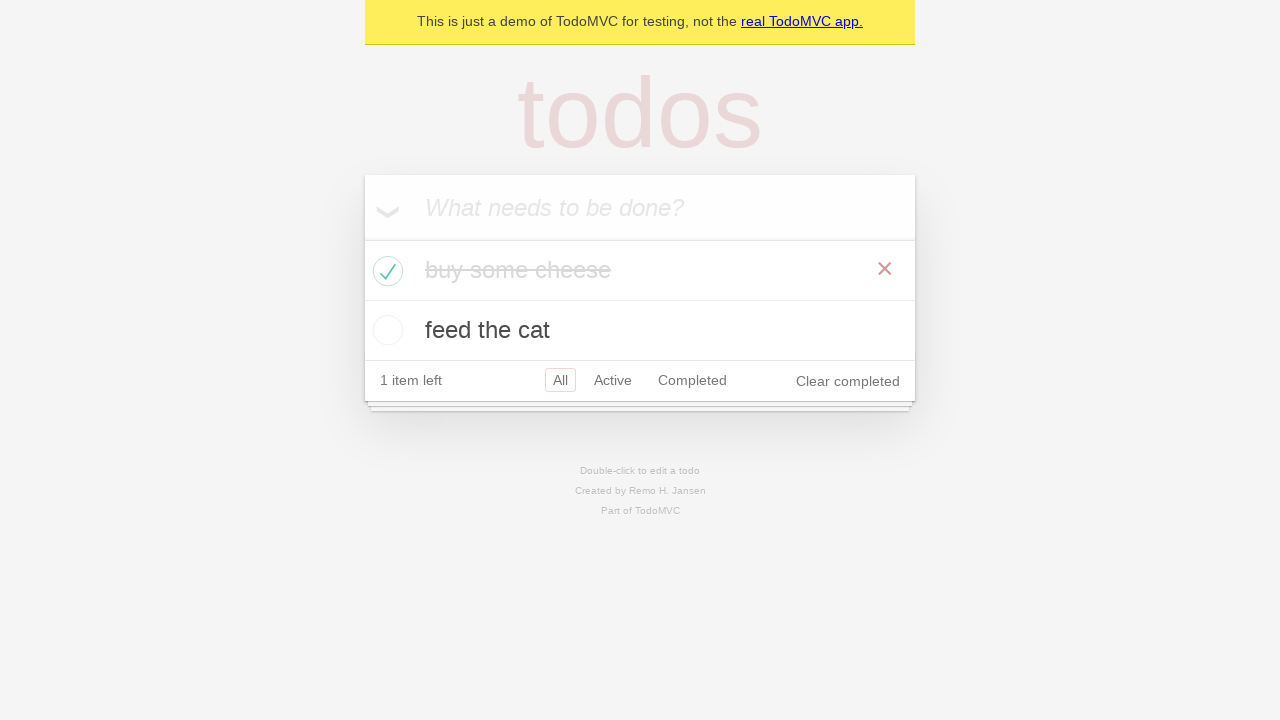